Tests that the categories panel displays CATEGORIES, Phones, Laptops, and Monitors

Starting URL: https://www.demoblaze.com/

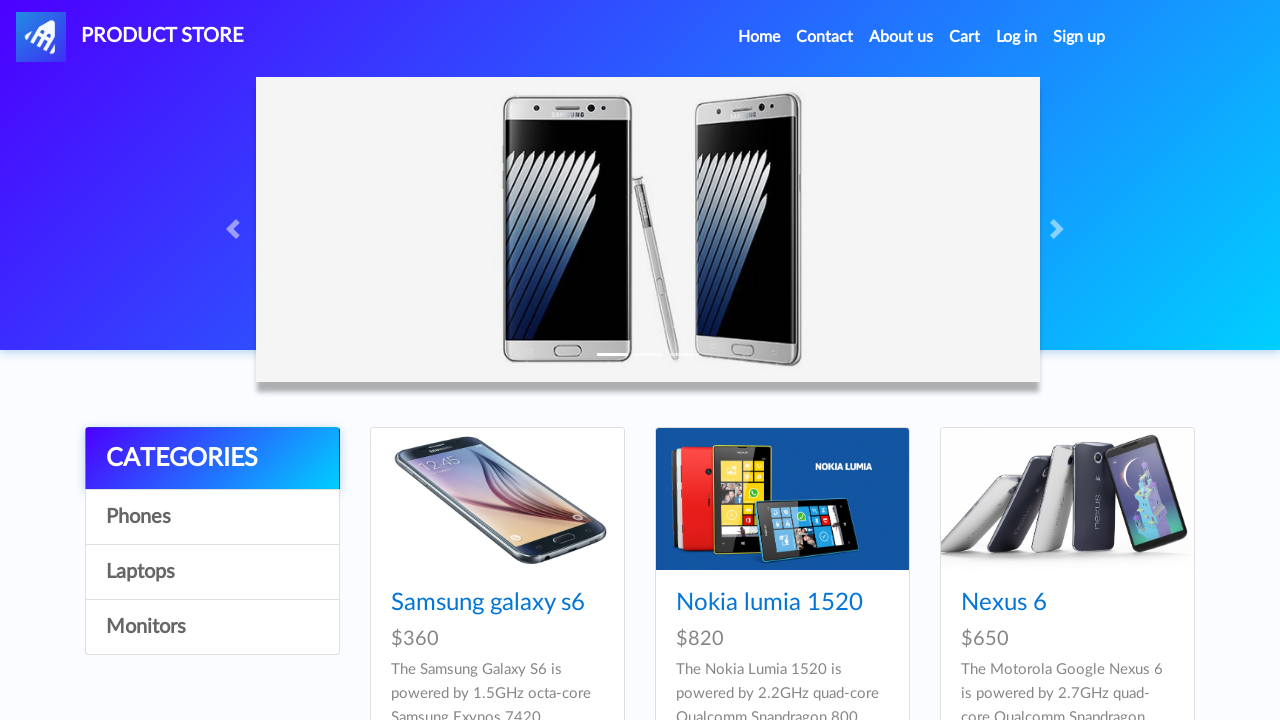

Waited for CATEGORIES element to load in categories panel
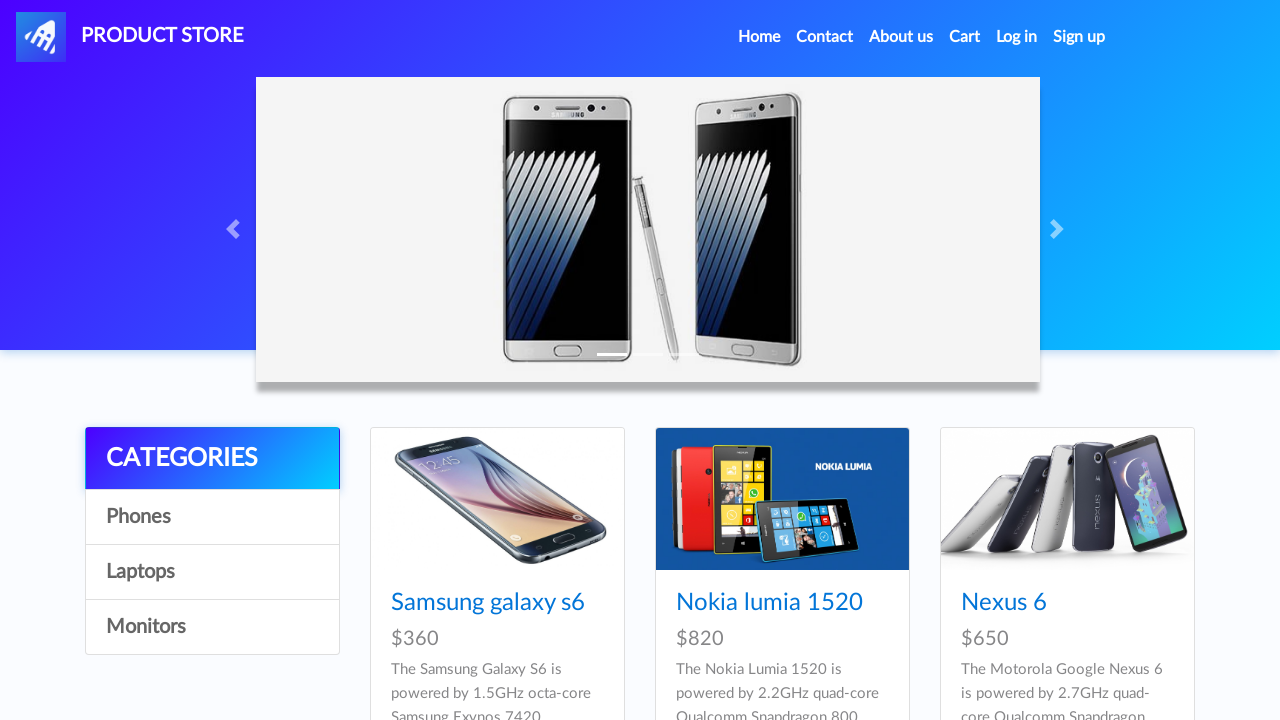

Waited for Phones category to load in categories panel
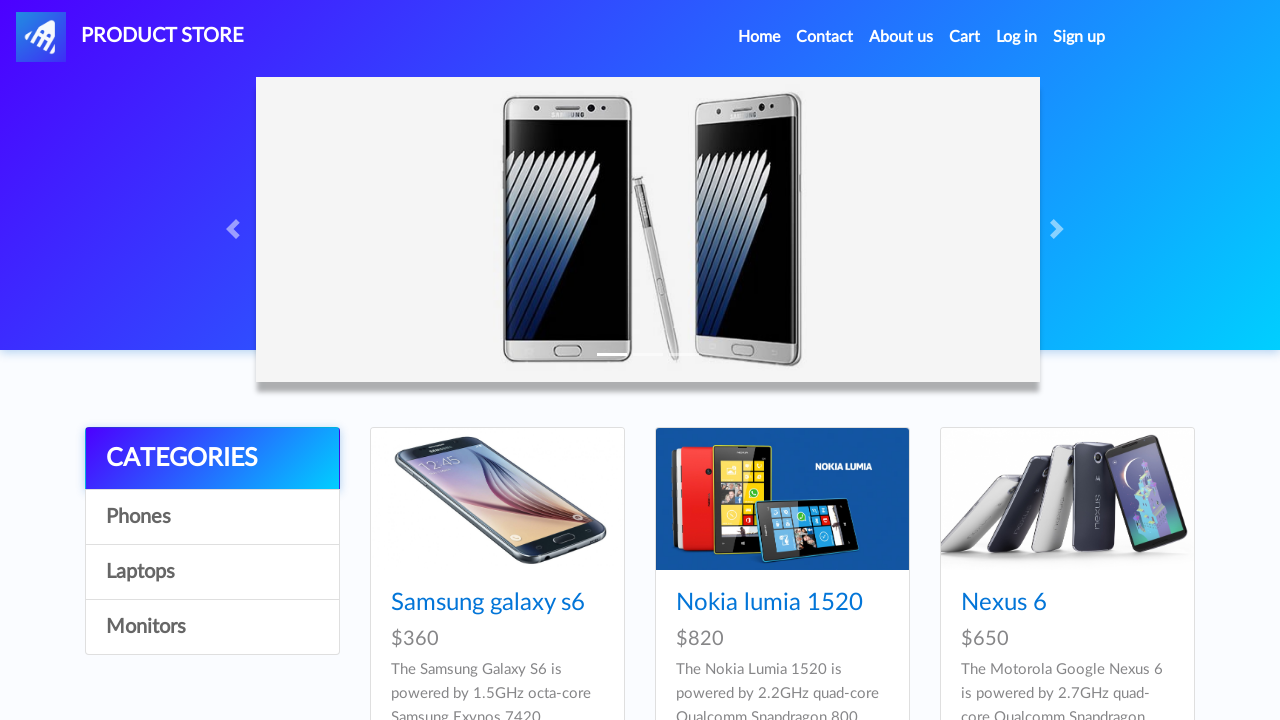

Waited for Laptops category to load in categories panel
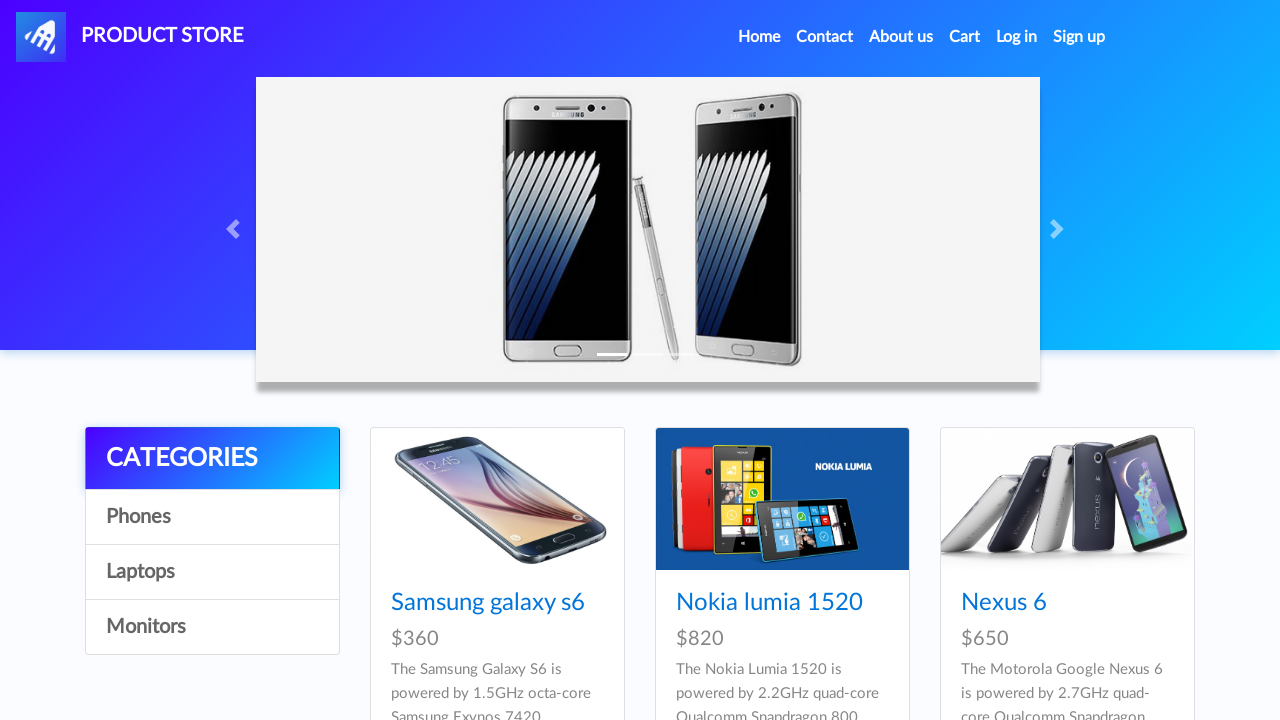

Waited for Monitors category to load in categories panel
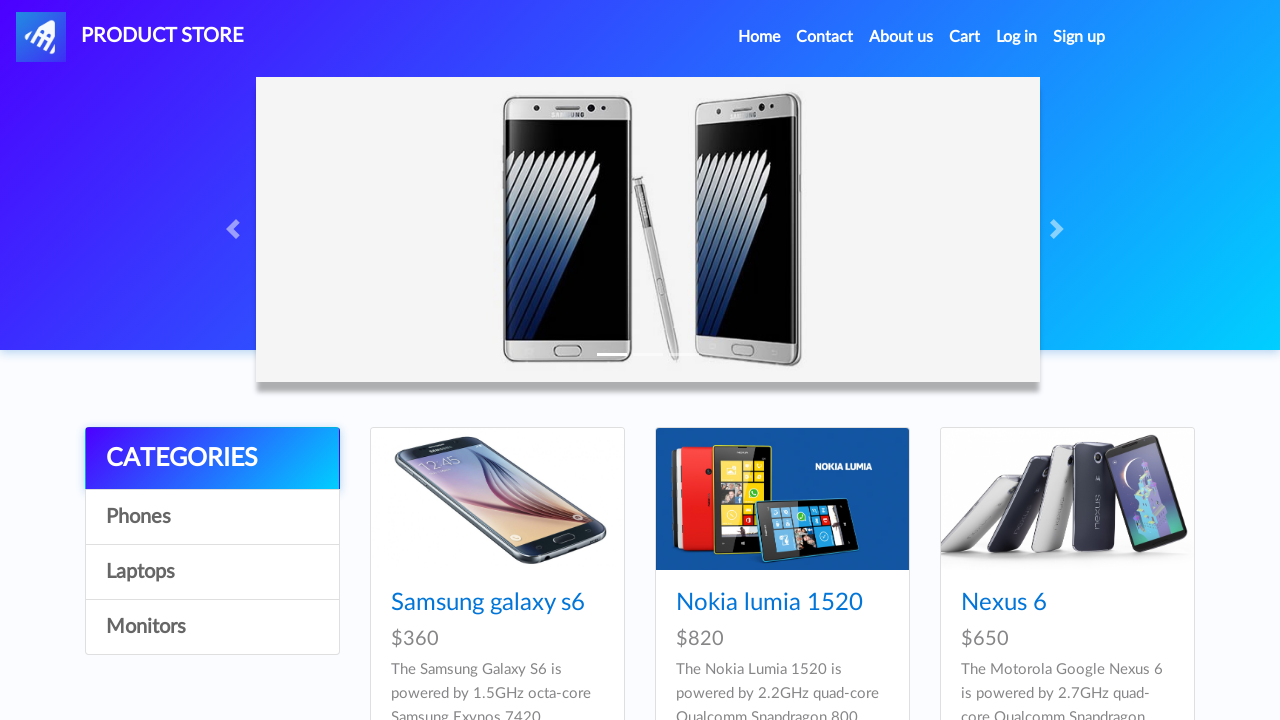

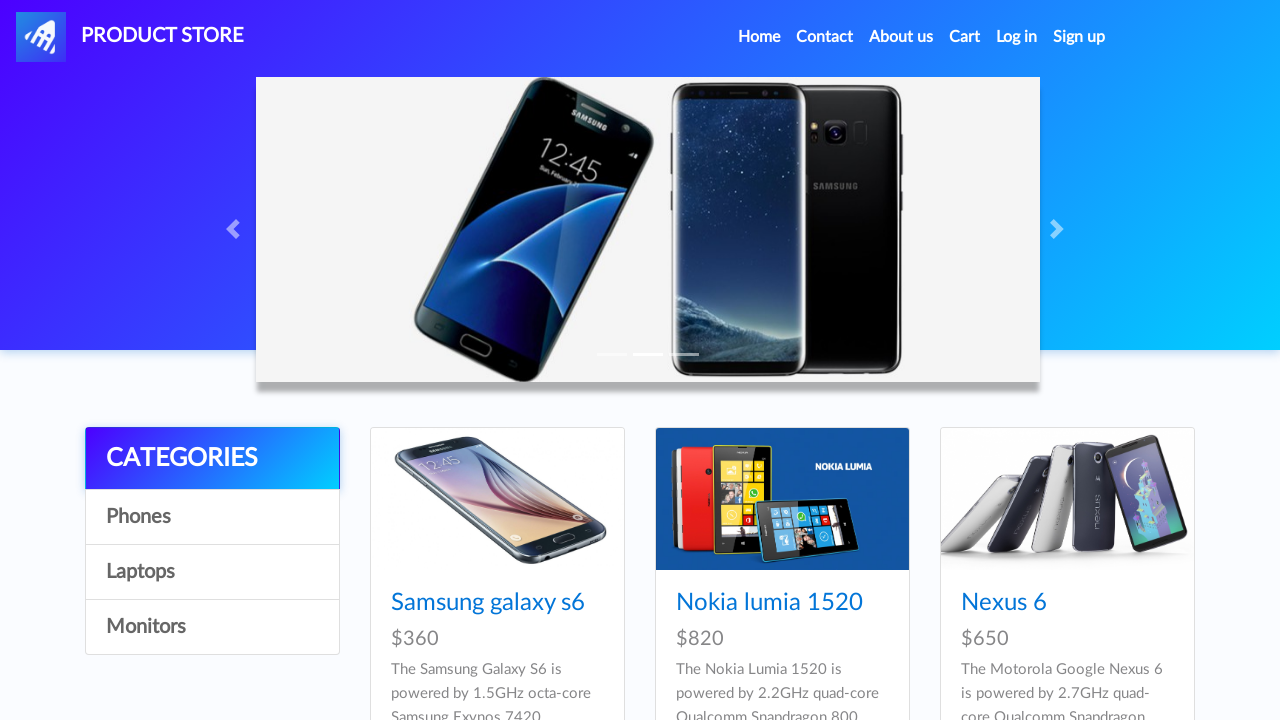